Tests radio button selection by clicking the "Impressive" radio option and verifying success message

Starting URL: https://demoqa.com/radio-button

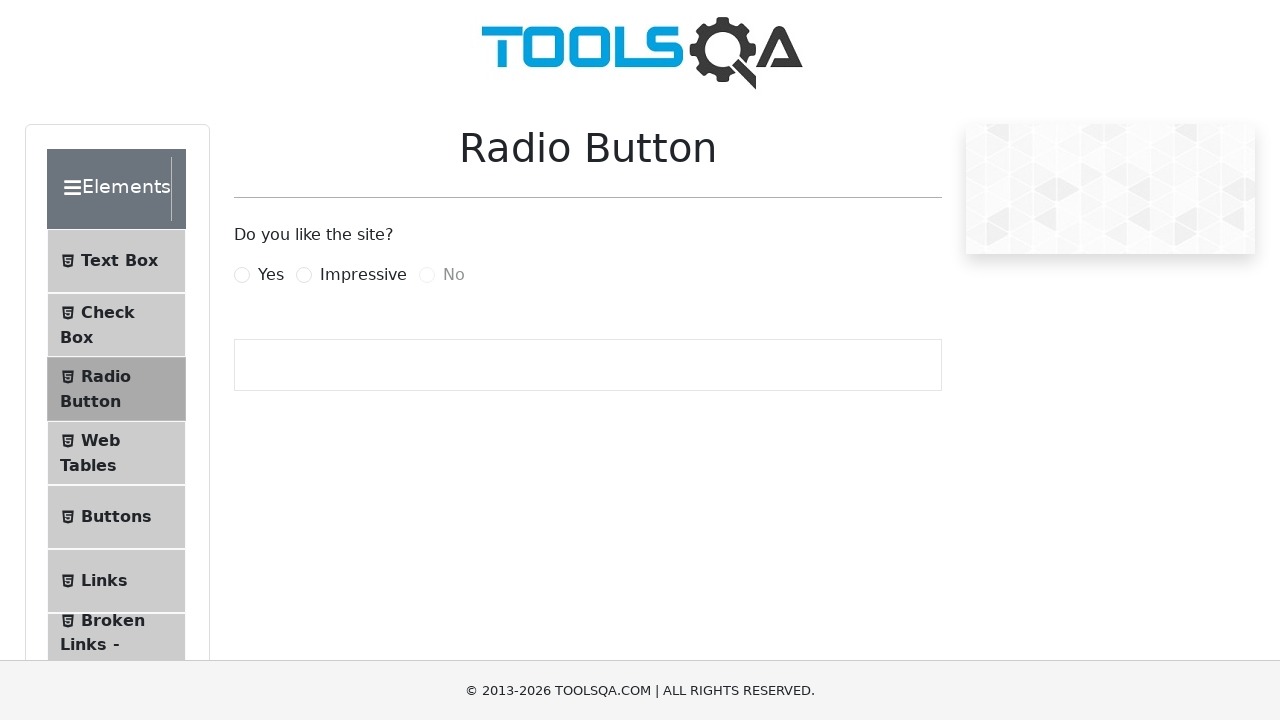

Clicked the 'Impressive' radio button label at (363, 275) on [for='impressiveRadio']
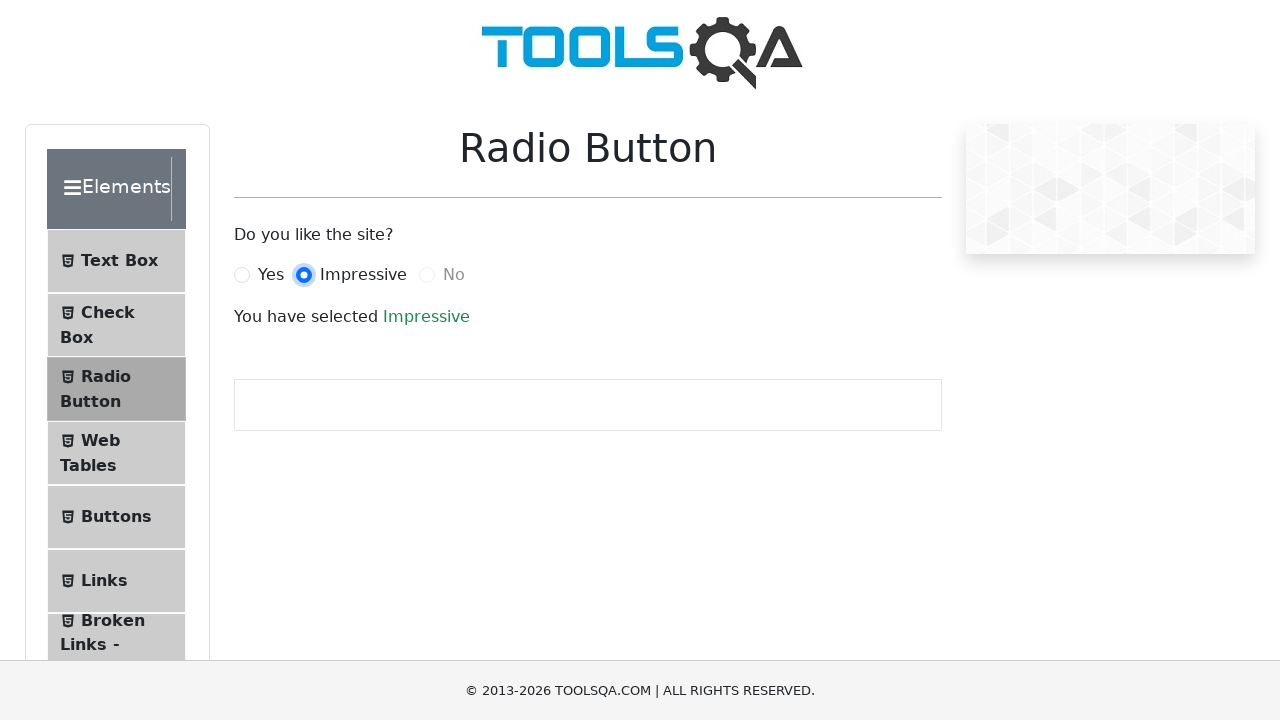

Success message appeared after selecting 'Impressive' radio button
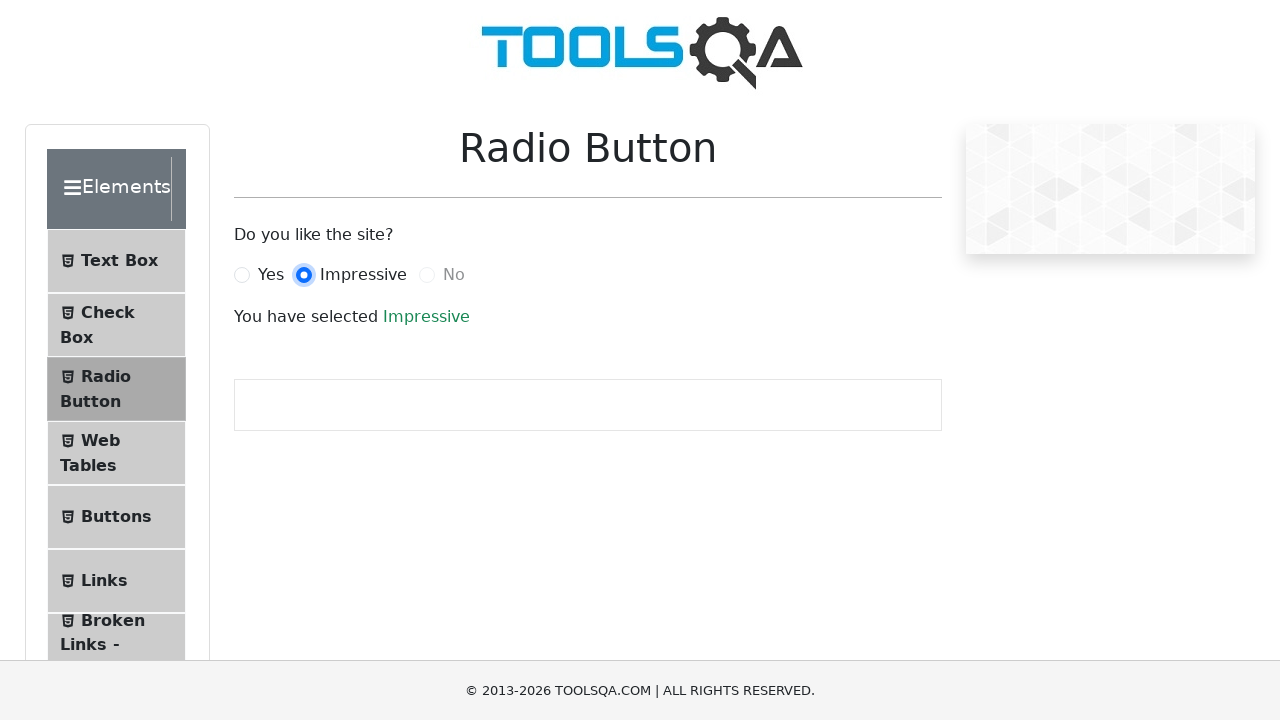

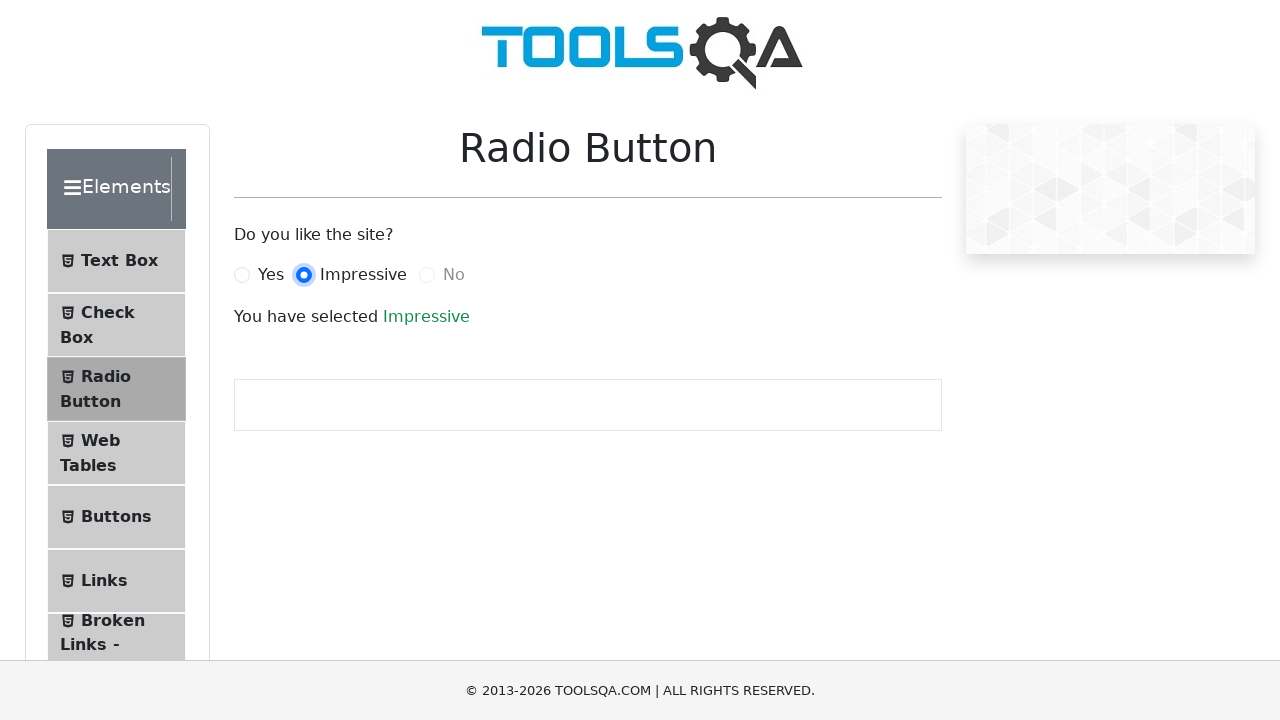